Tests right-click context menu functionality by performing a right-click action on a link element

Starting URL: https://the-internet.herokuapp.com/

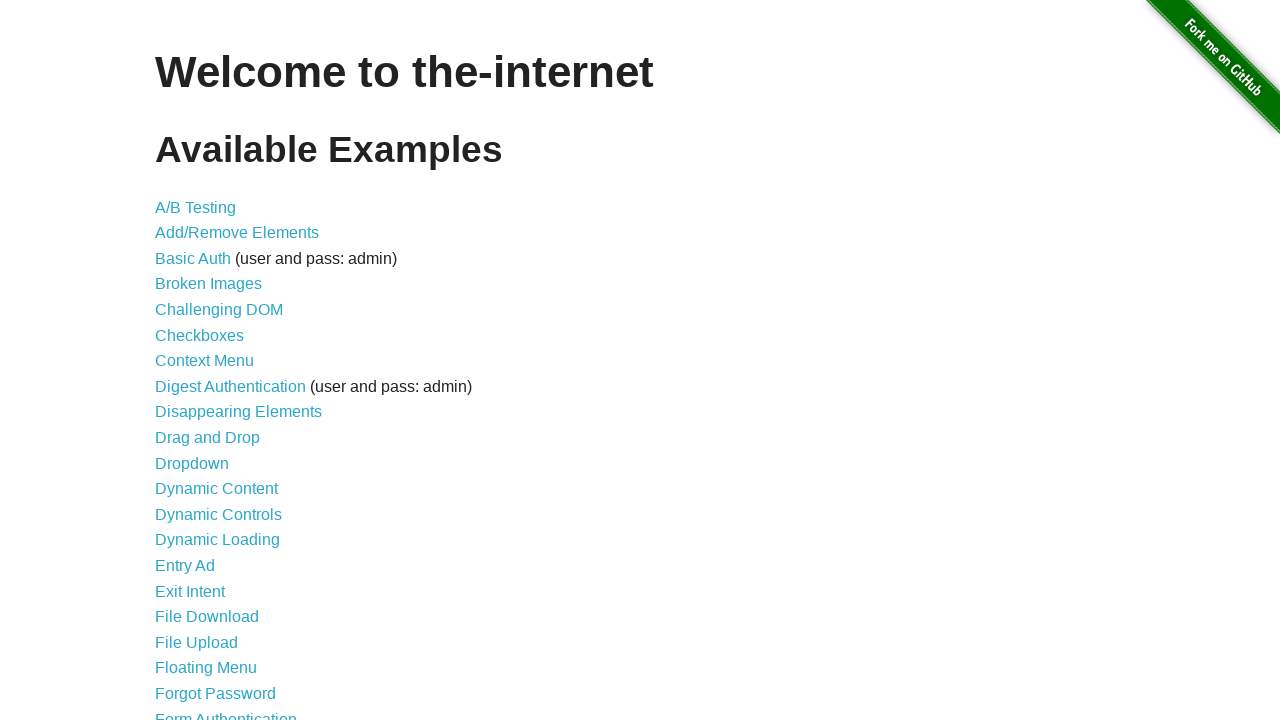

Right-clicked on 'Testing' link element to open context menu at (196, 207) on xpath=//a[contains(text(),'Testing')]
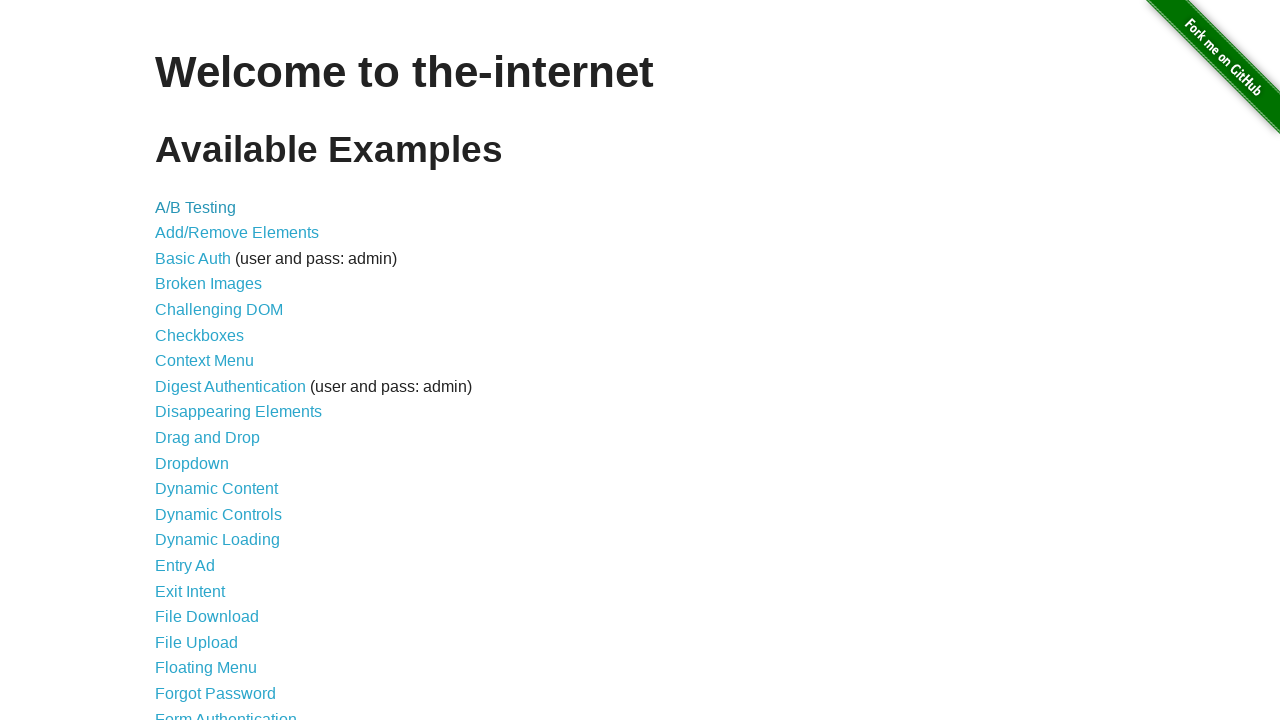

Waited 1 second to observe context menu
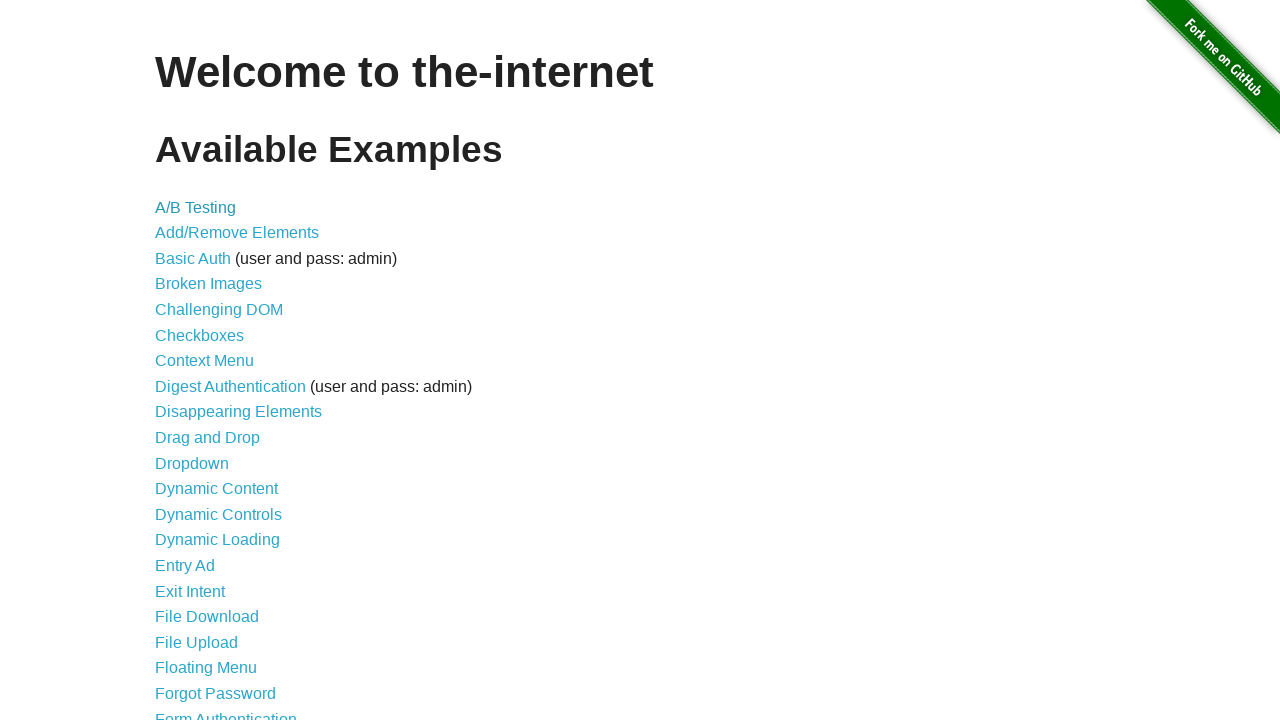

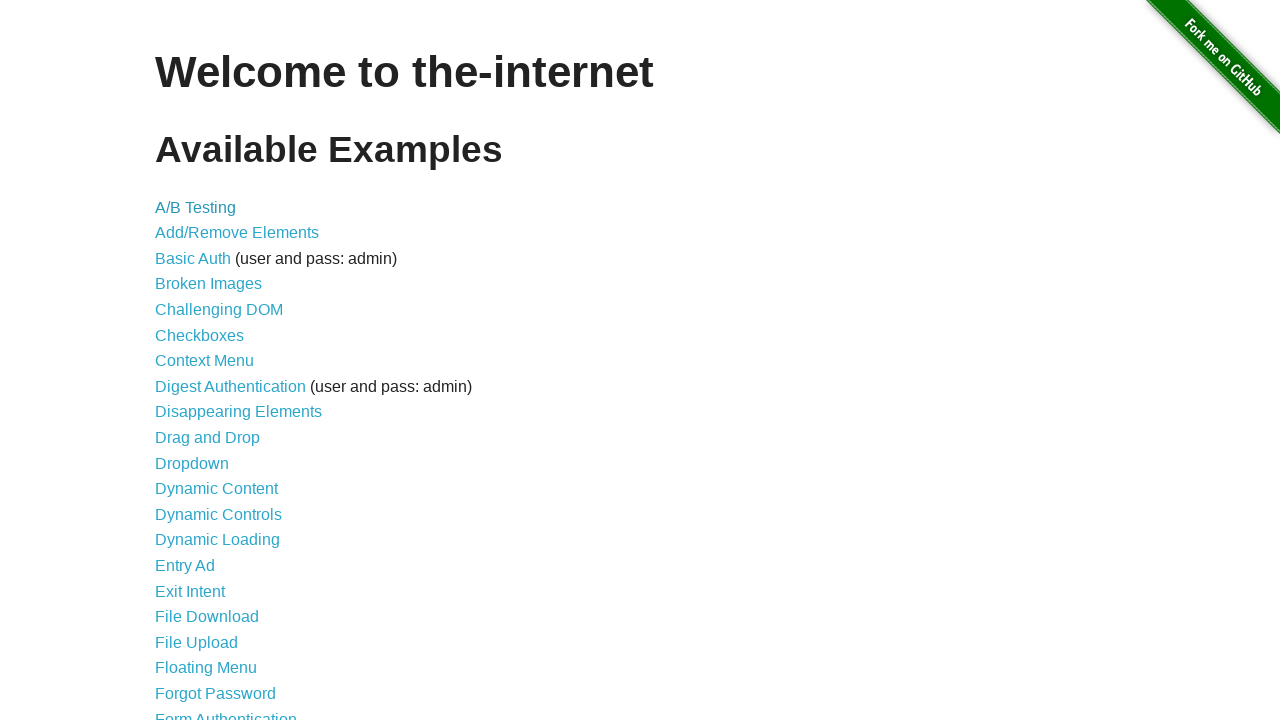